Tests text input on Selenium web form by filling a text field and submitting the form

Starting URL: https://www.selenium.dev/selenium/web/web-form.html

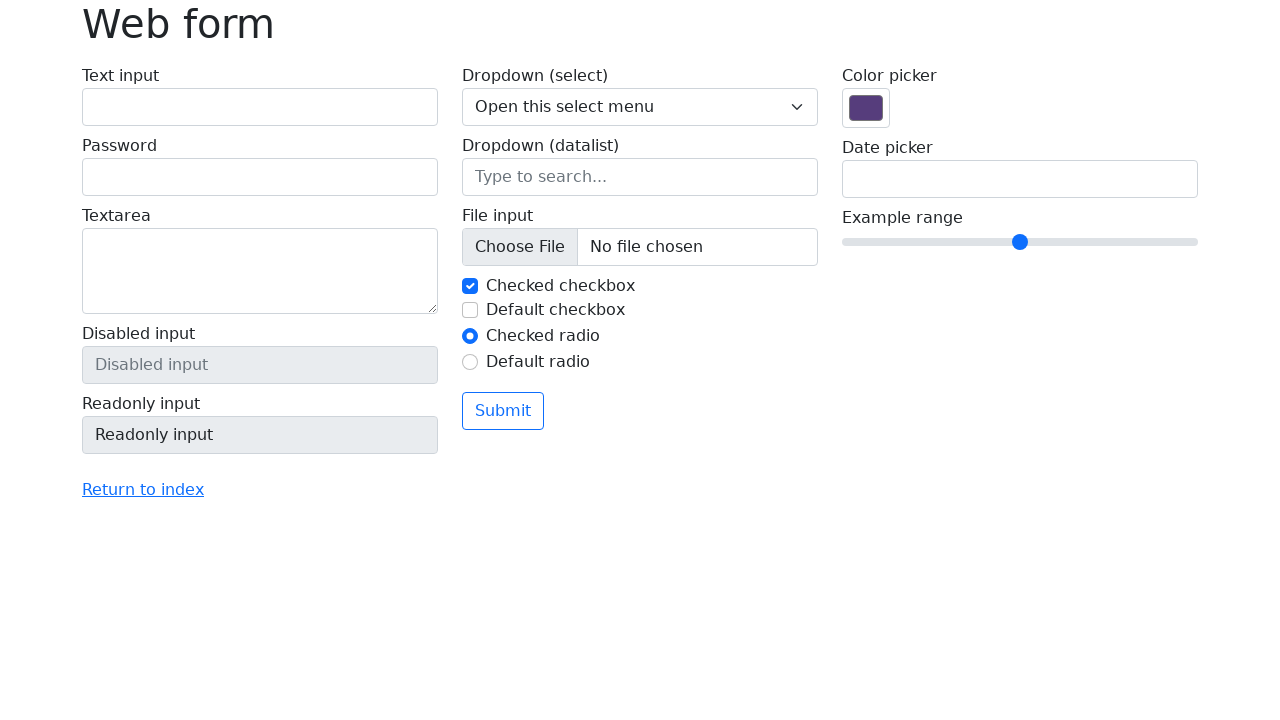

Clicked on text input field at (260, 107) on #my-text-id
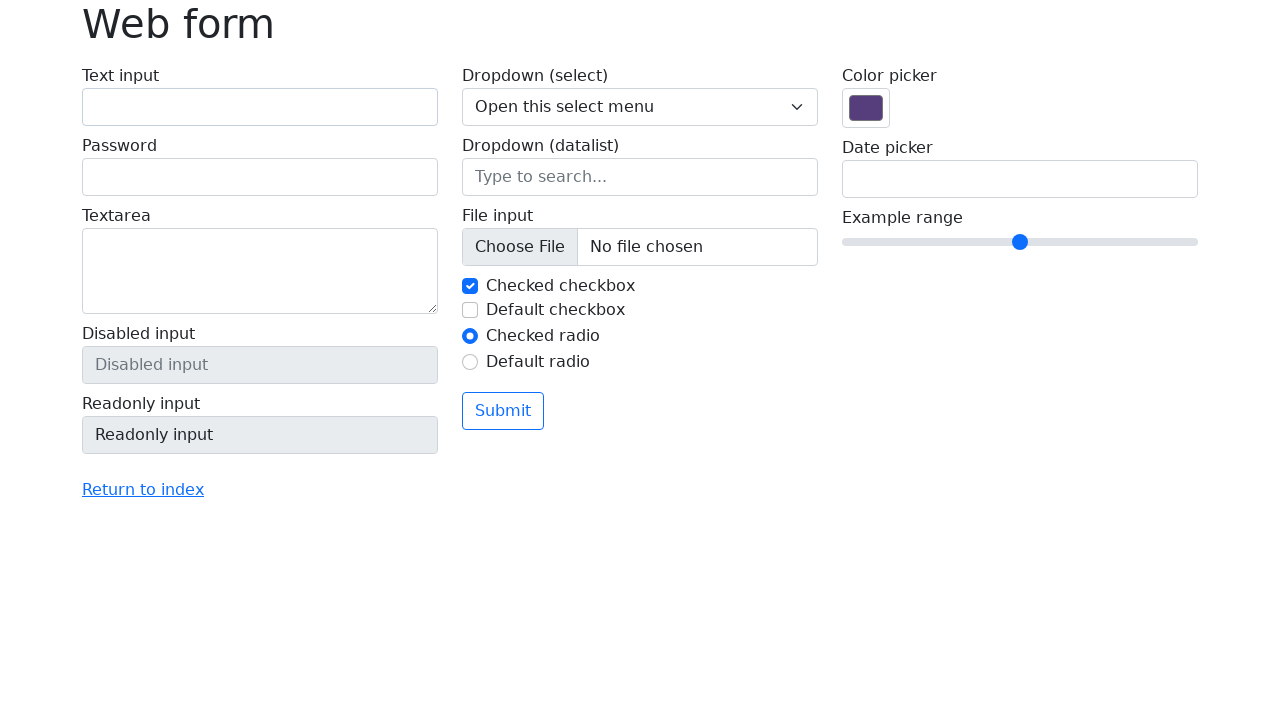

Filled text input field with 'Selenium' on #my-text-id
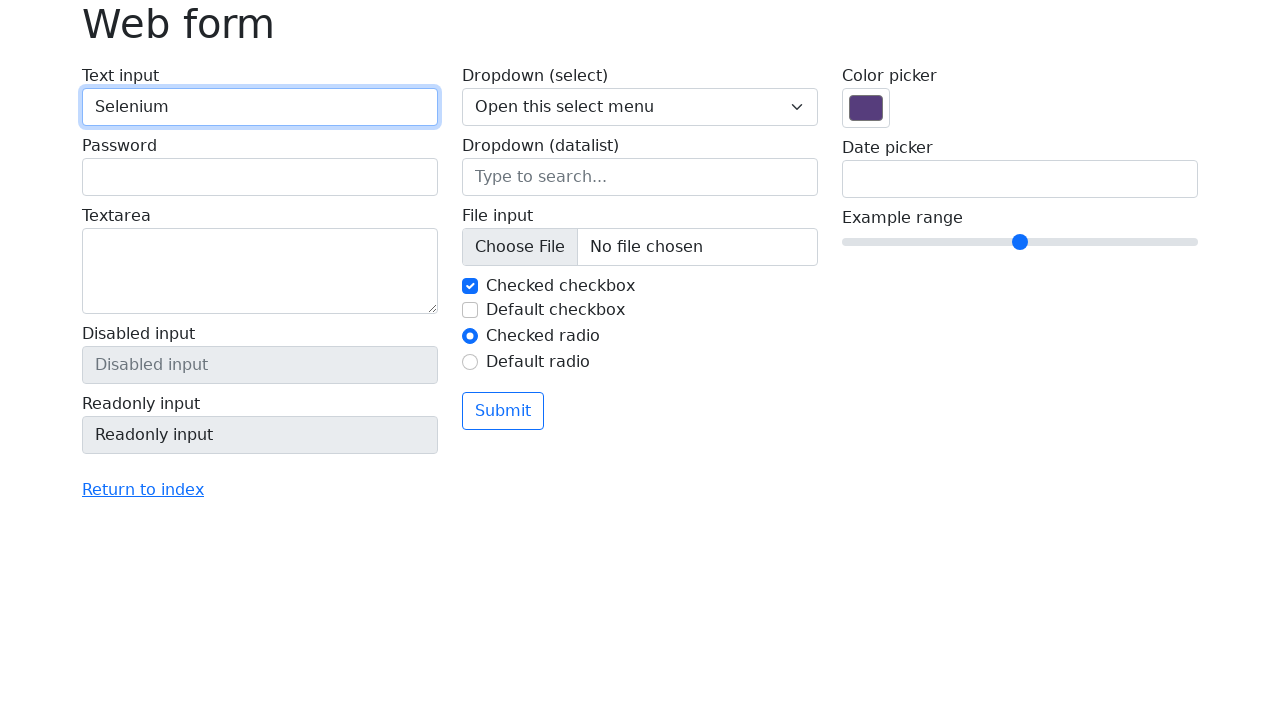

Clicked submit button to submit the form at (503, 411) on button[type='submit']
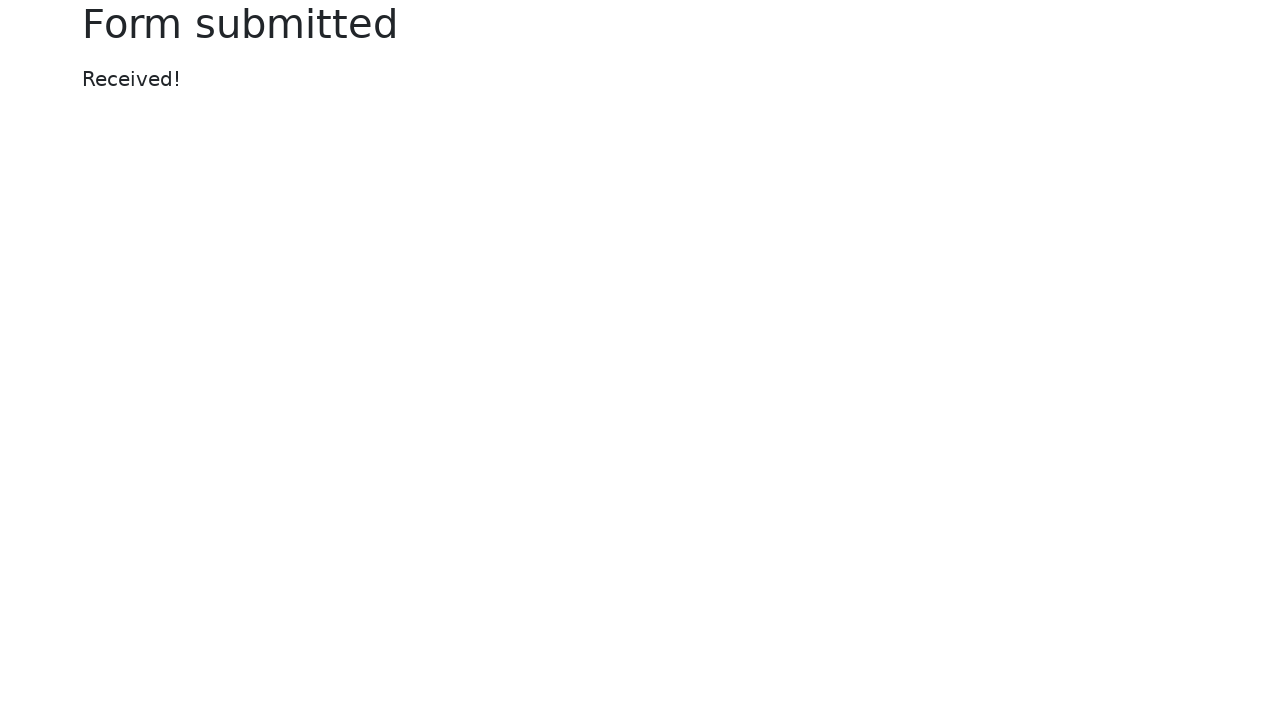

Success message element appeared
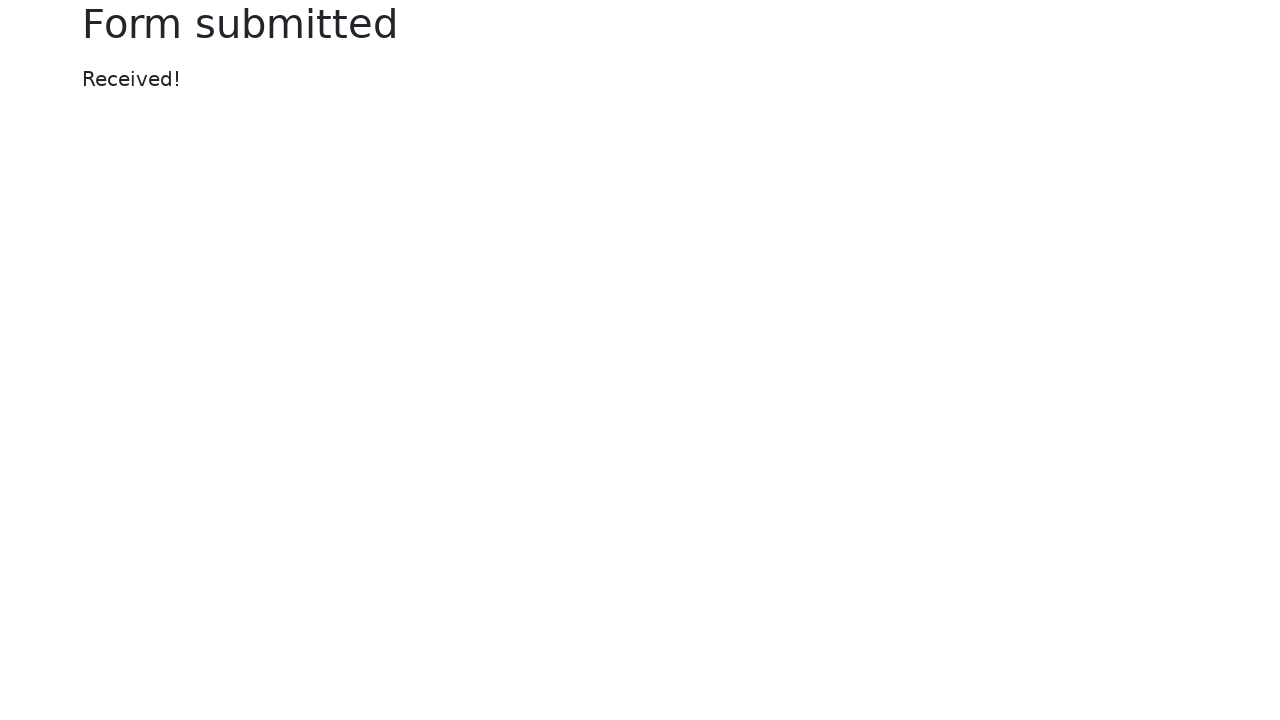

Located success message element
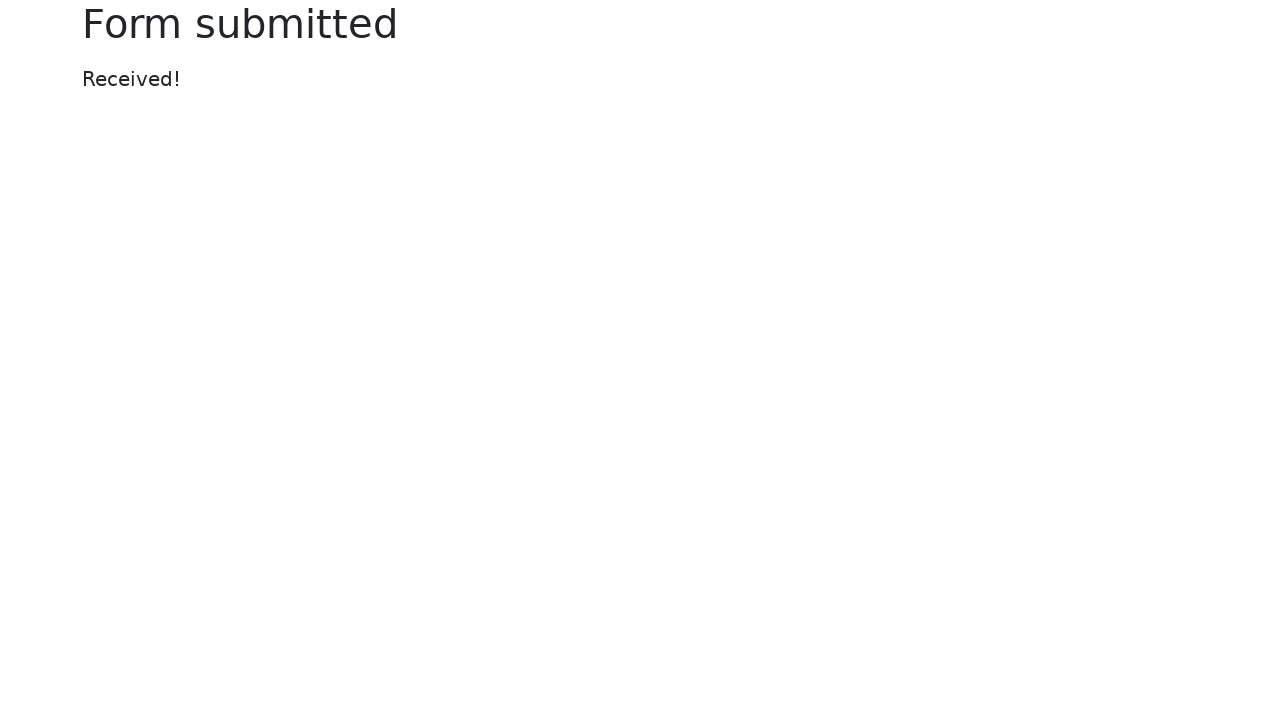

Verified success message contains 'Received!'
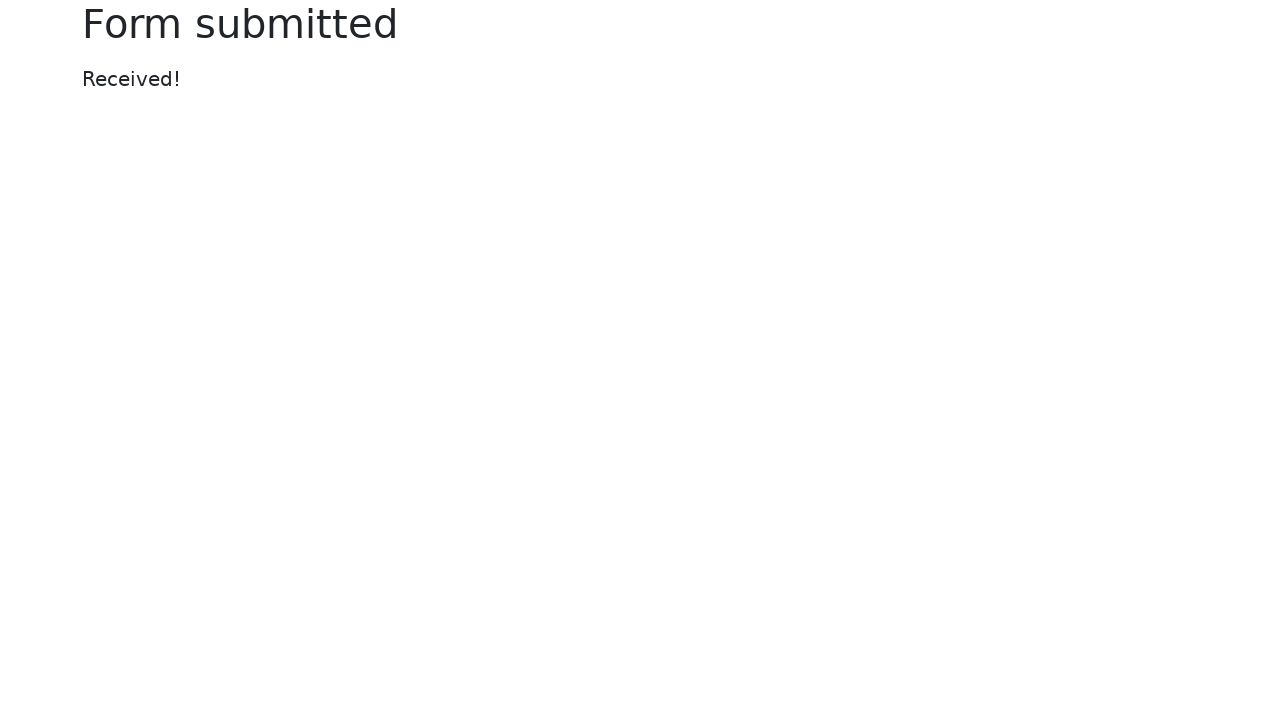

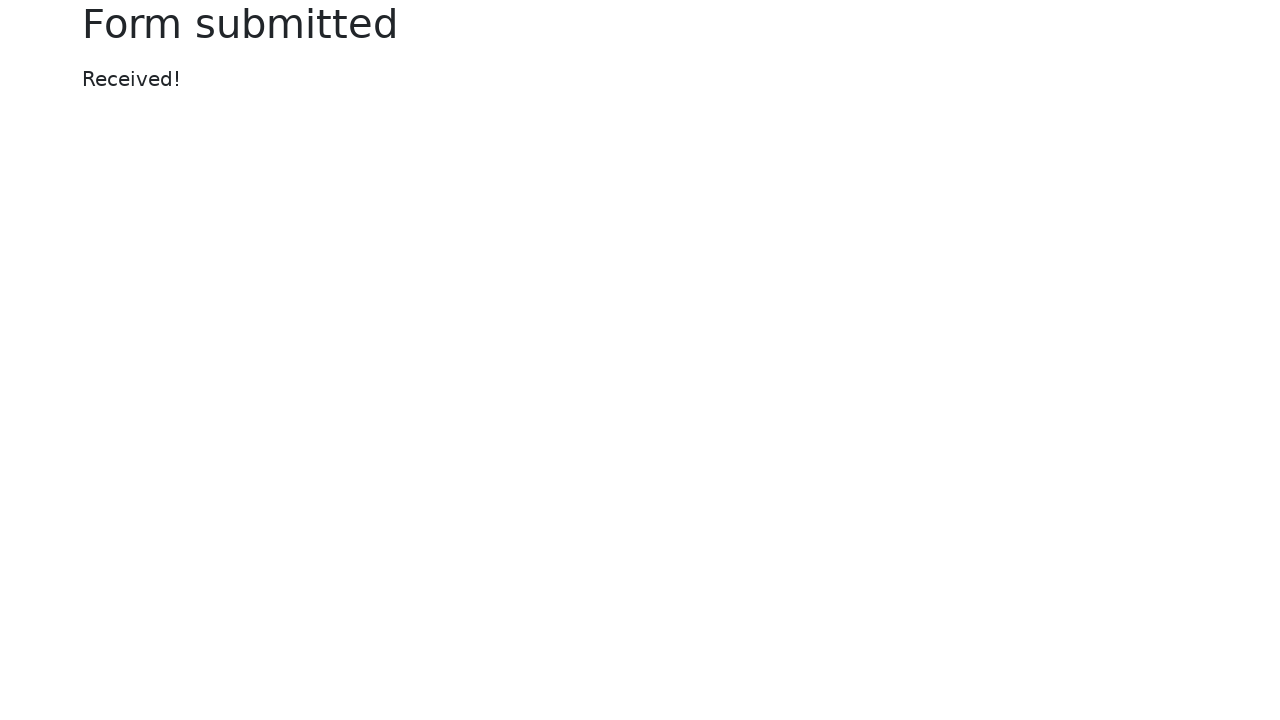